Tests adding a product to the shopping cart and verifies the cart badge updates

Starting URL: https://www.saucedemo.com/

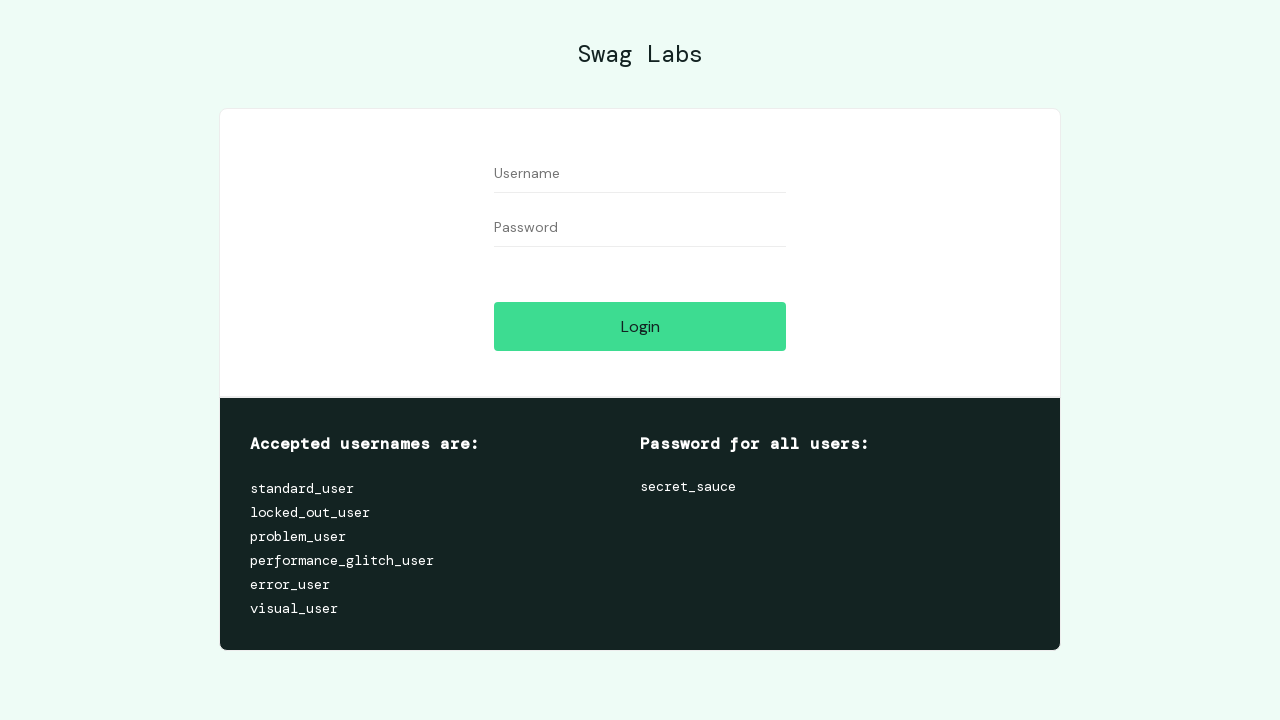

Filled username field with 'standard_user' on #user-name
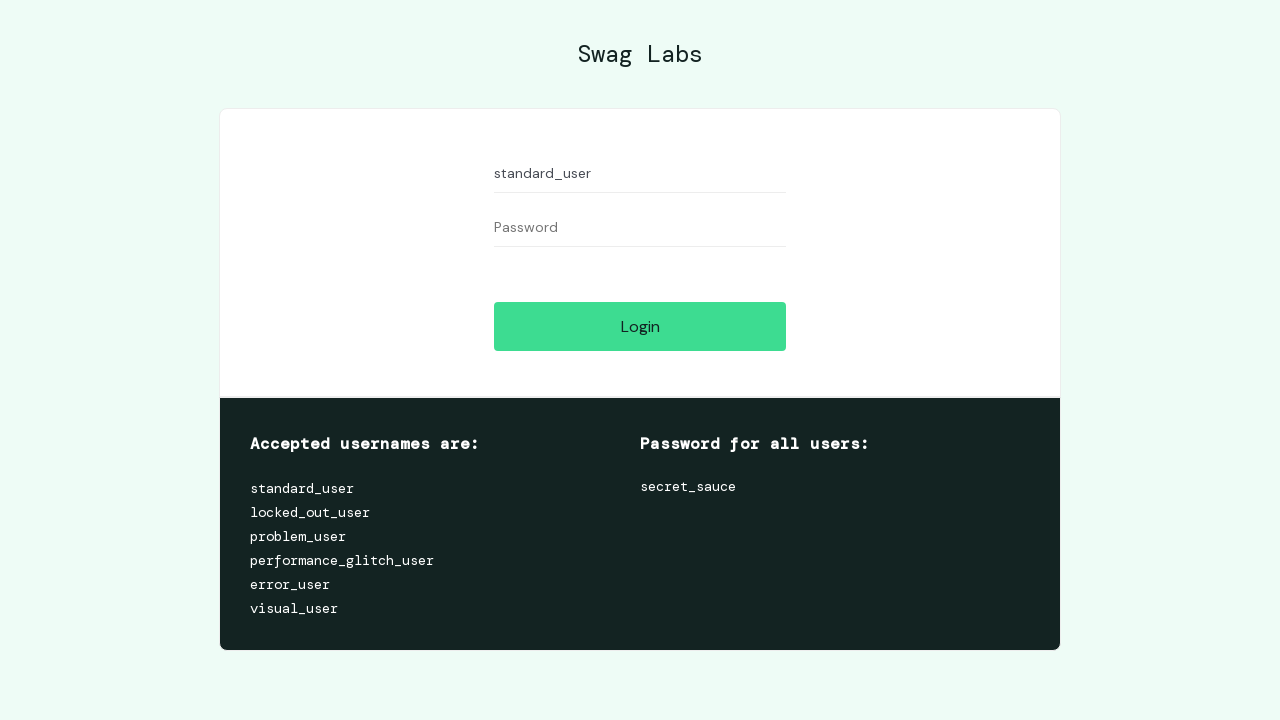

Filled password field with 'secret_sauce' on #password
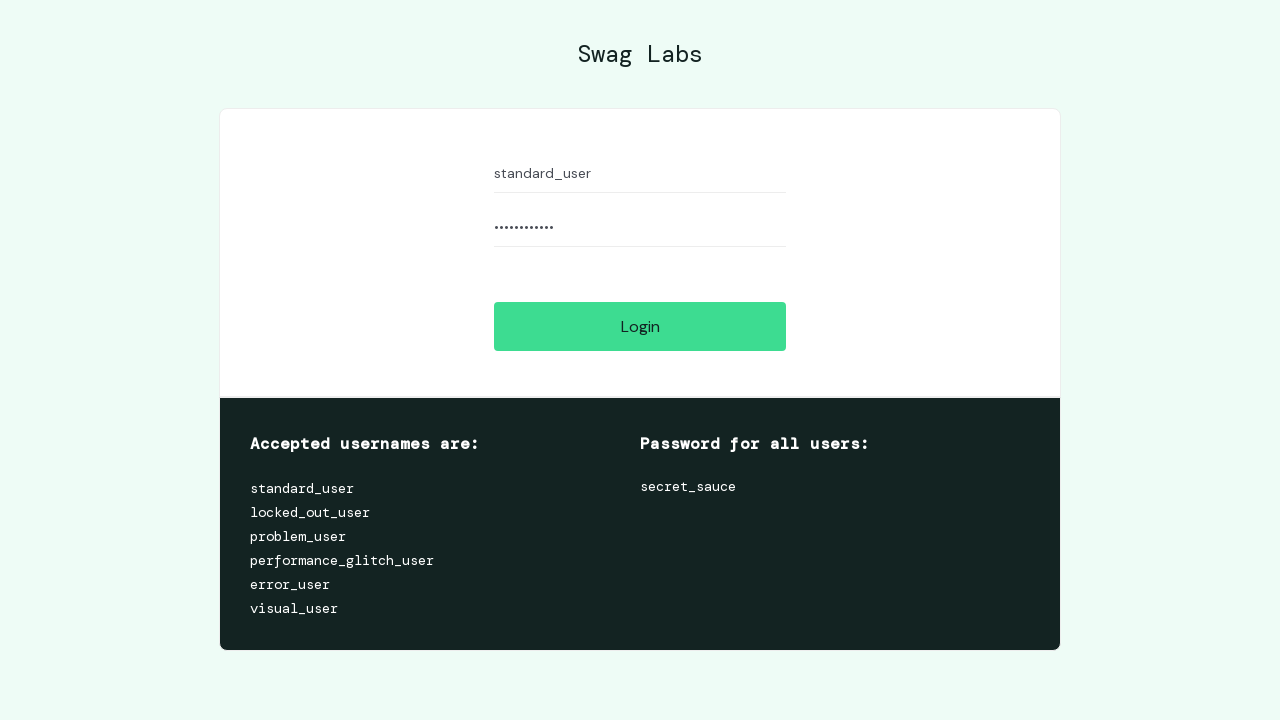

Clicked login button to authenticate at (640, 326) on #login-button
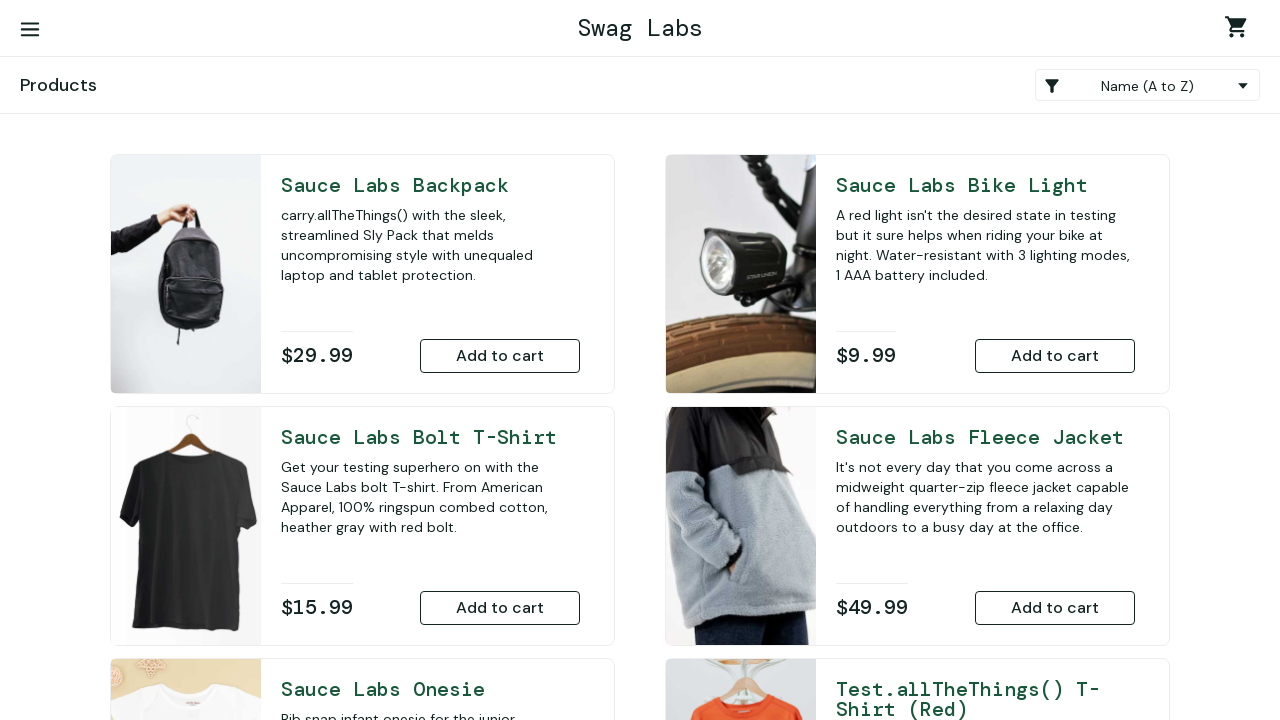

Clicked 'Add to Cart' button for Sauce Labs Backpack at (500, 356) on #add-to-cart-sauce-labs-backpack
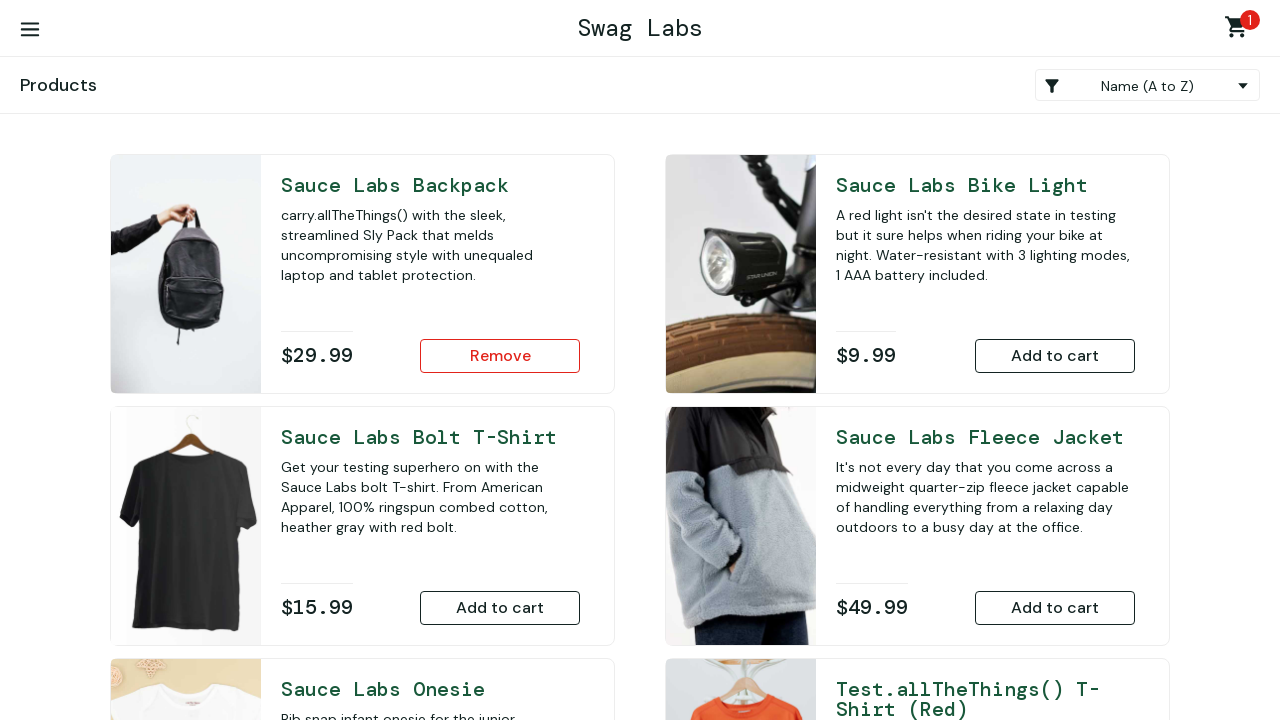

Verified 'Remove' button appeared for the added product
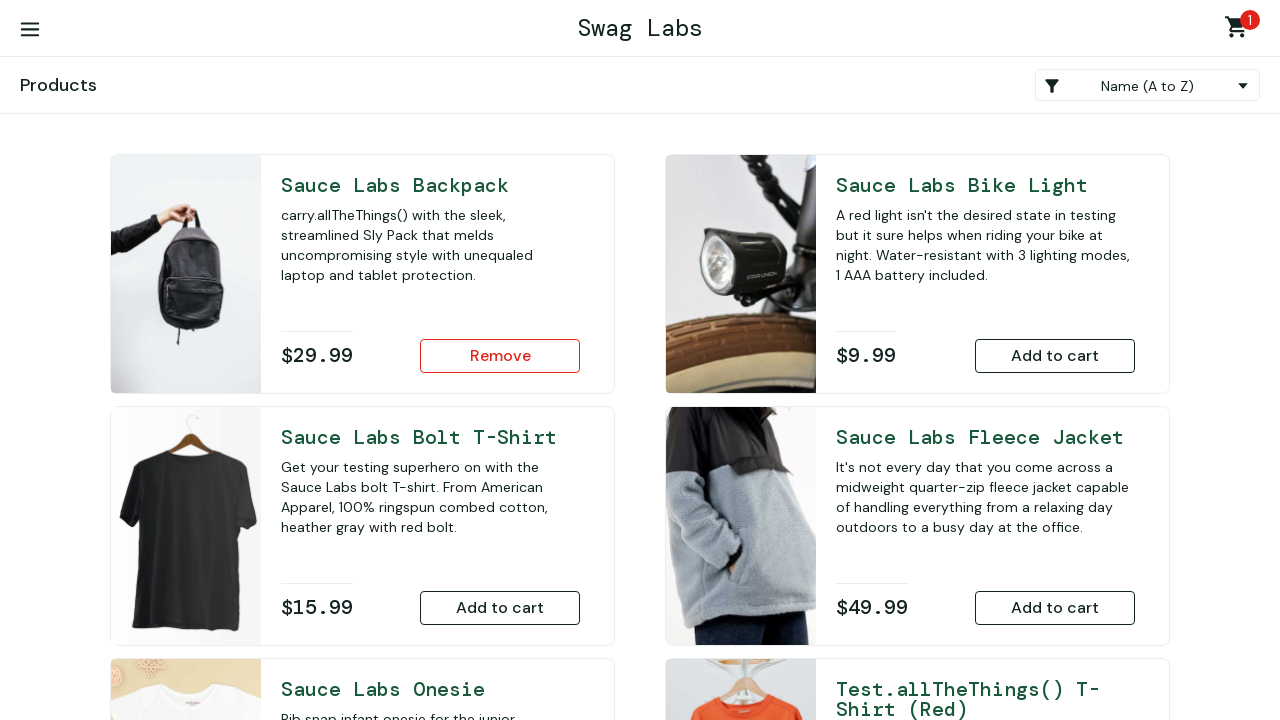

Verified cart badge is visible after adding product
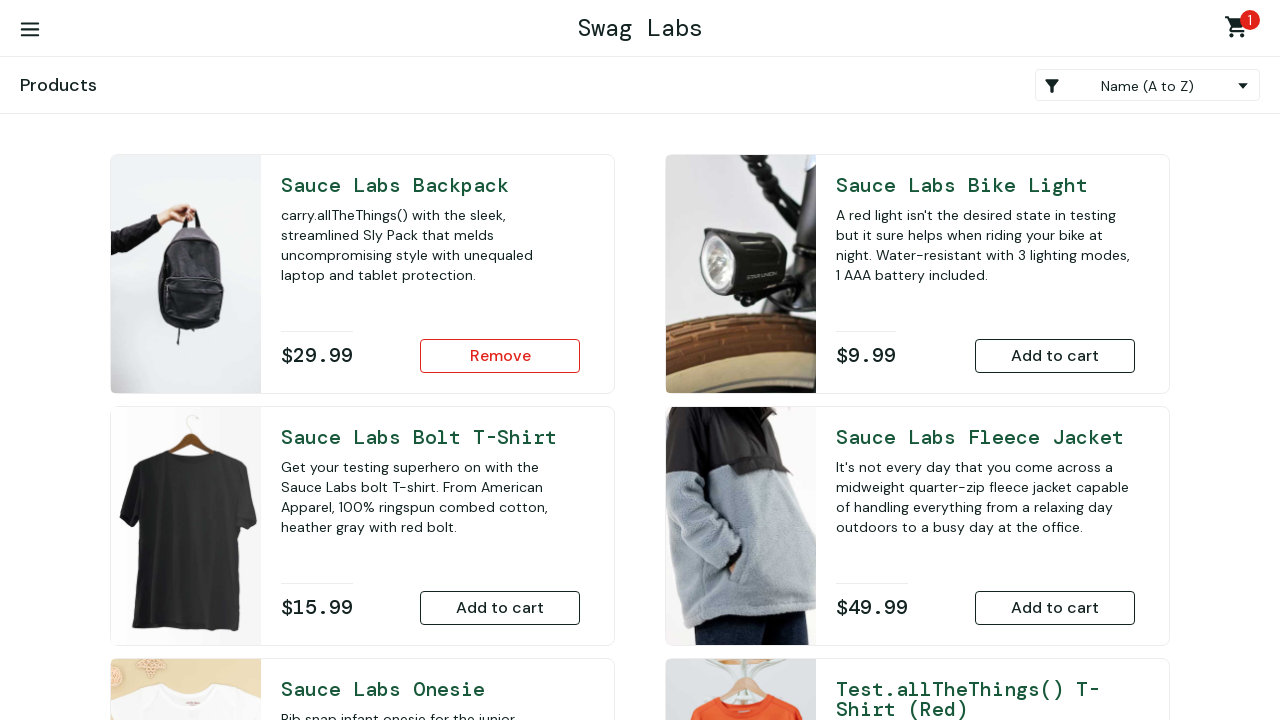

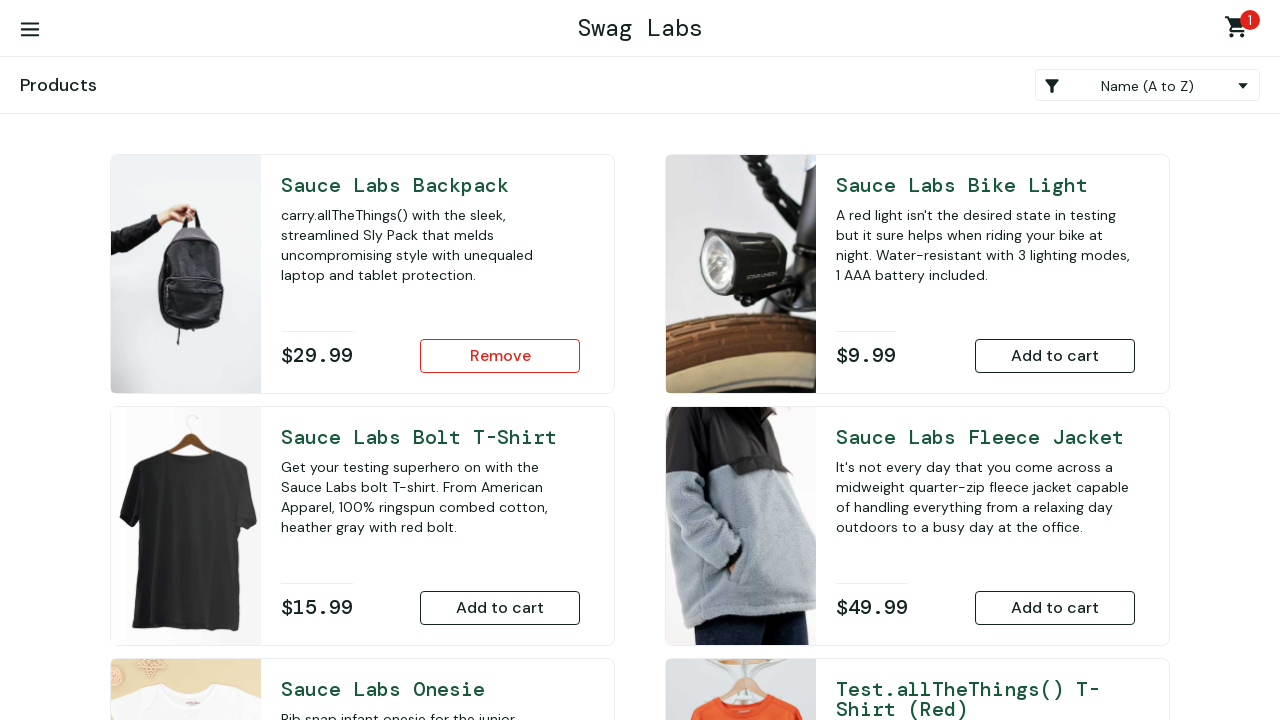